Tests right-click (context click) functionality by right-clicking on an image element

Starting URL: http://only-testing-blog.blogspot.com/2014/09/selectable.html

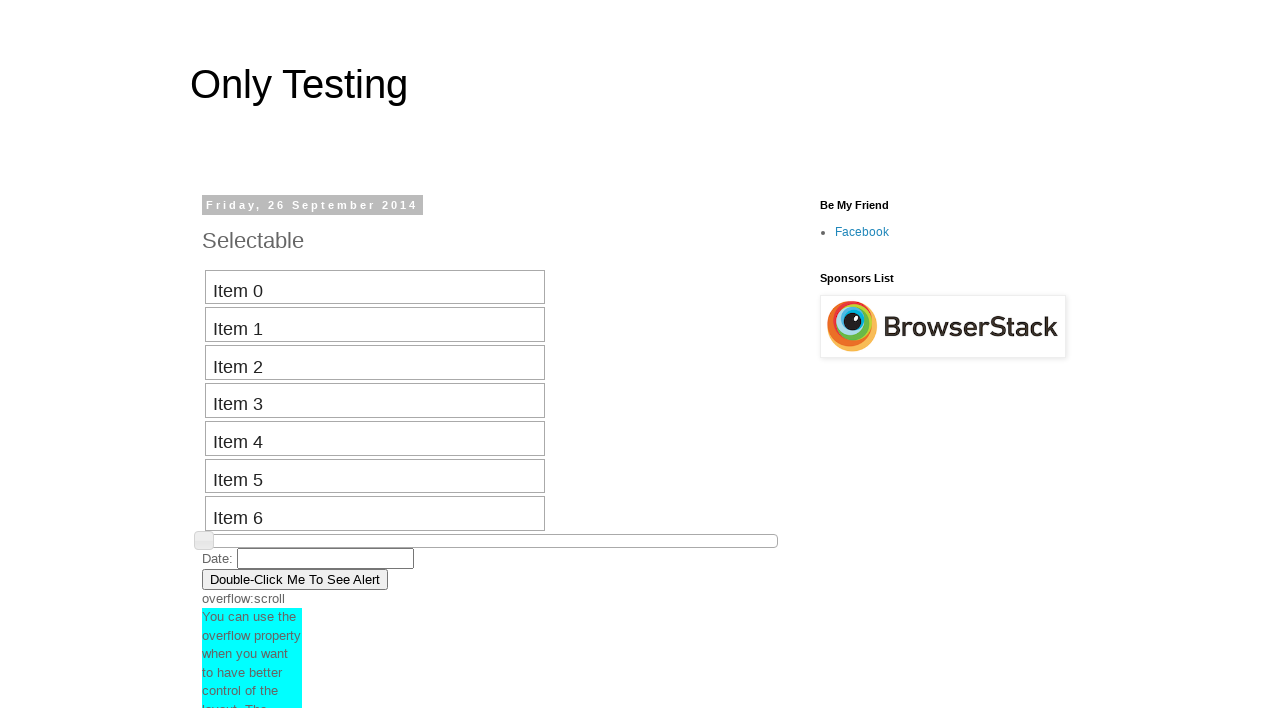

Right-clicked on image element at (308, 360) on //img[@border='0']
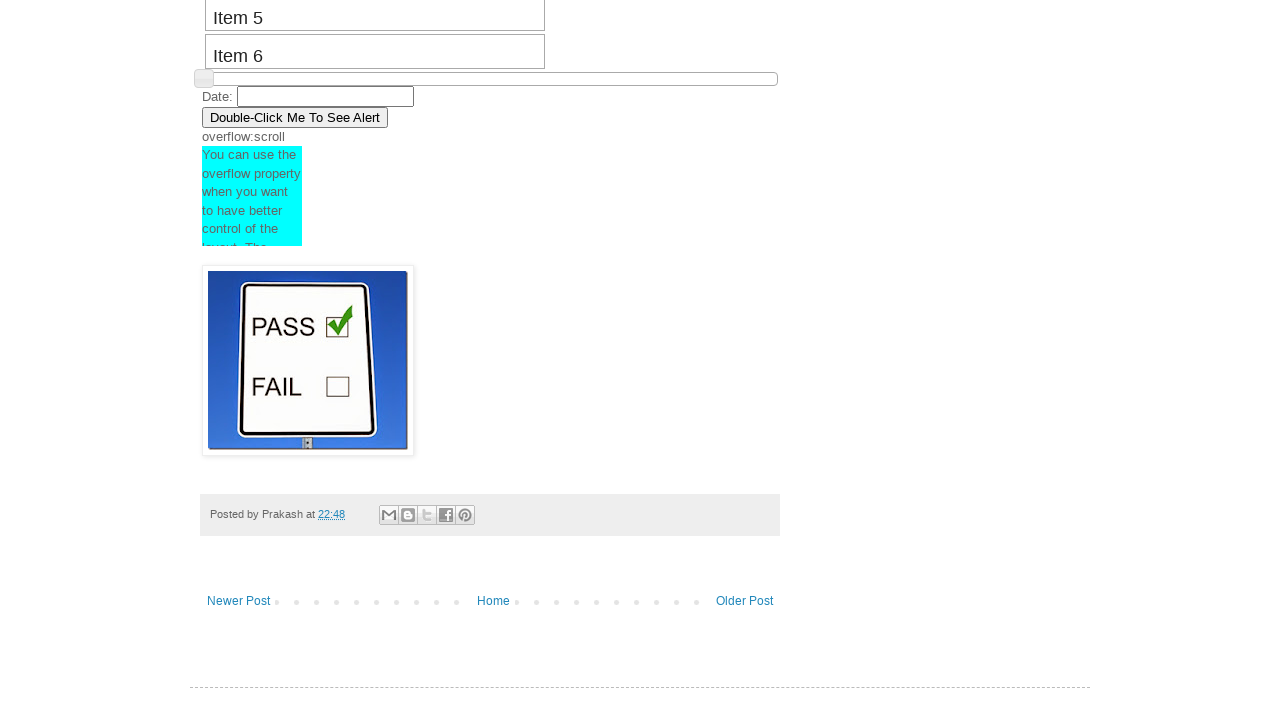

Waited 1 second to observe context menu
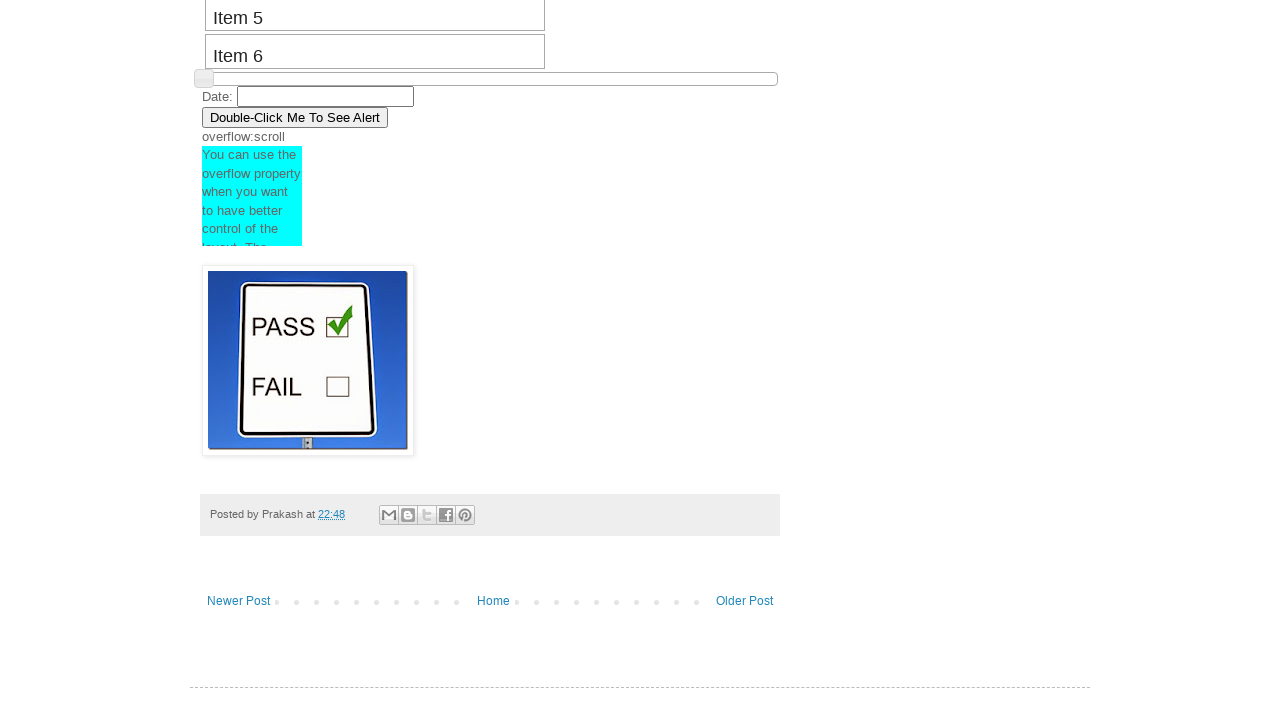

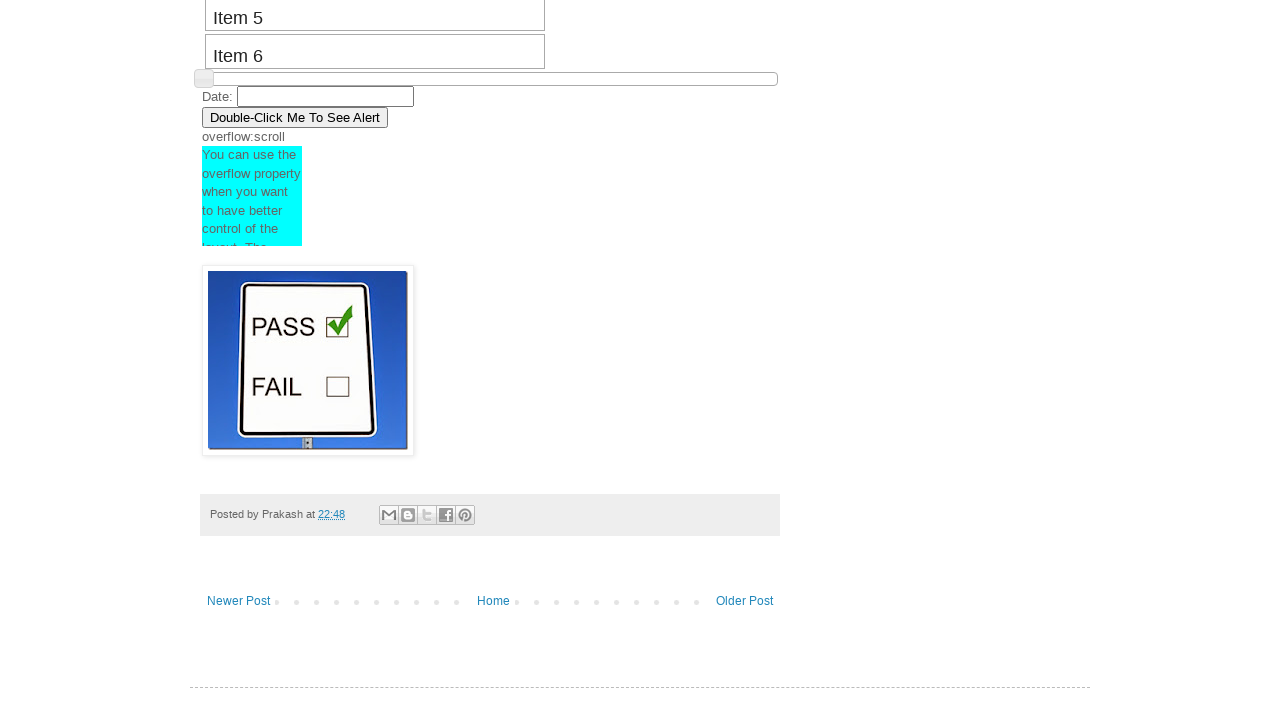